Tests a todo list application by adding tasks, toggling all tasks as complete, clearing completed tasks, and verifying the list becomes empty

Starting URL: https://todomvc4tasj.herokuapp.com/

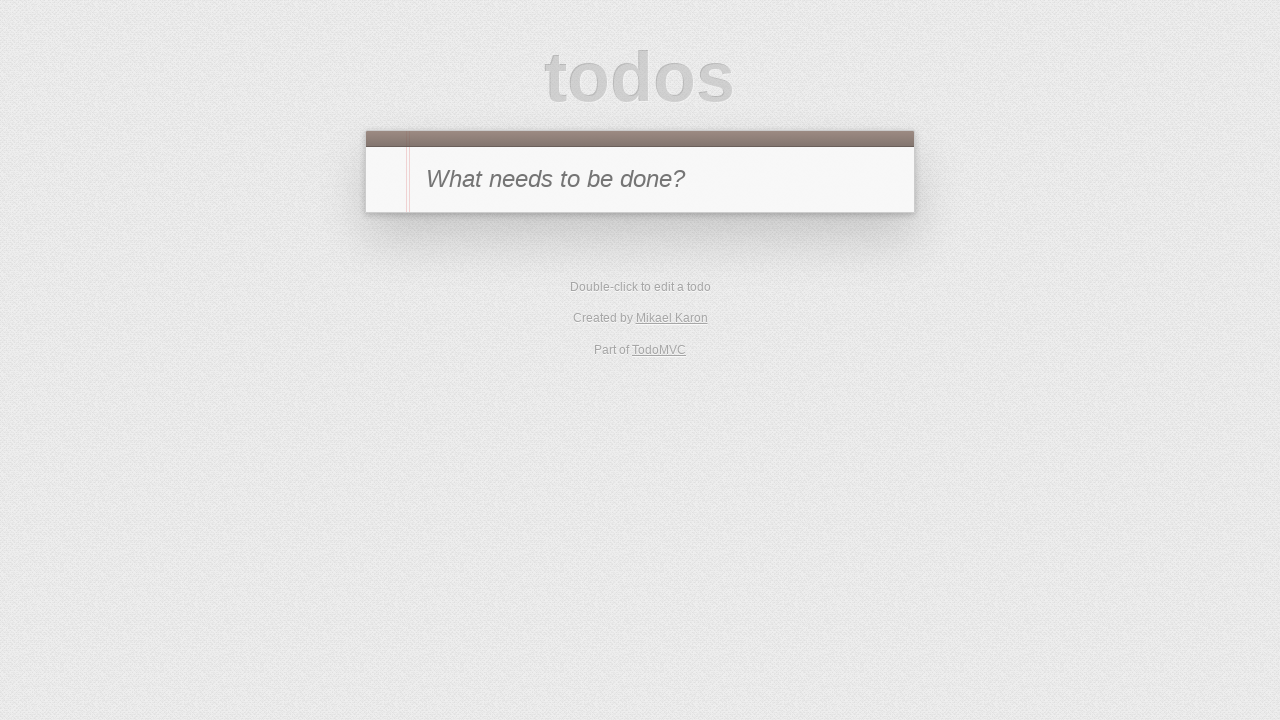

Filled new-todo field with 'a' on #new-todo
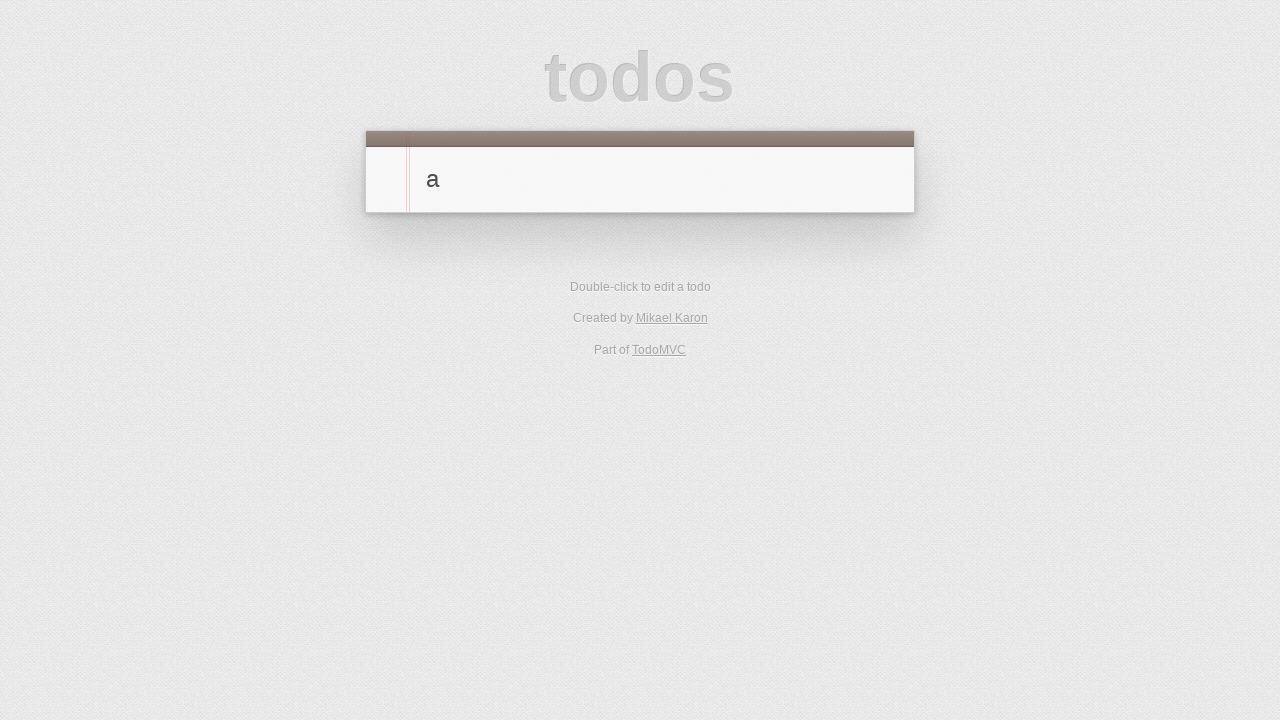

Pressed Enter to add first task 'a' on #new-todo
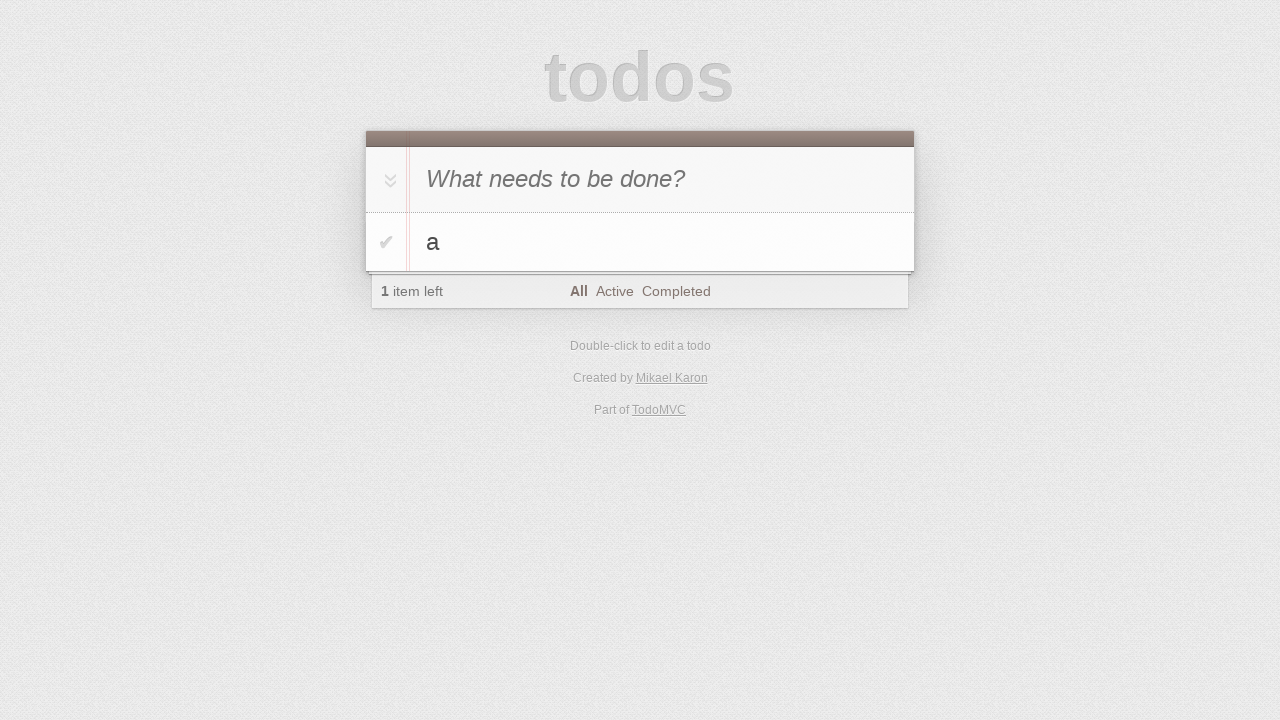

Filled new-todo field with 'b' on #new-todo
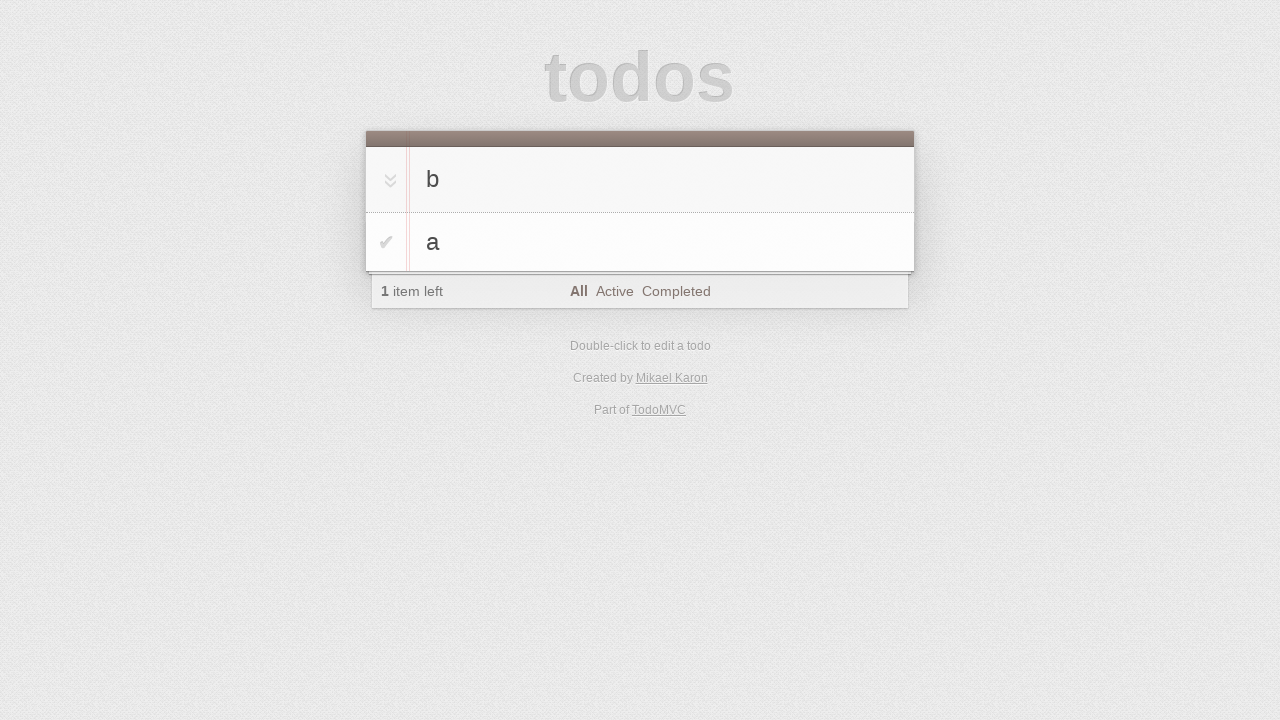

Pressed Enter to add second task 'b' on #new-todo
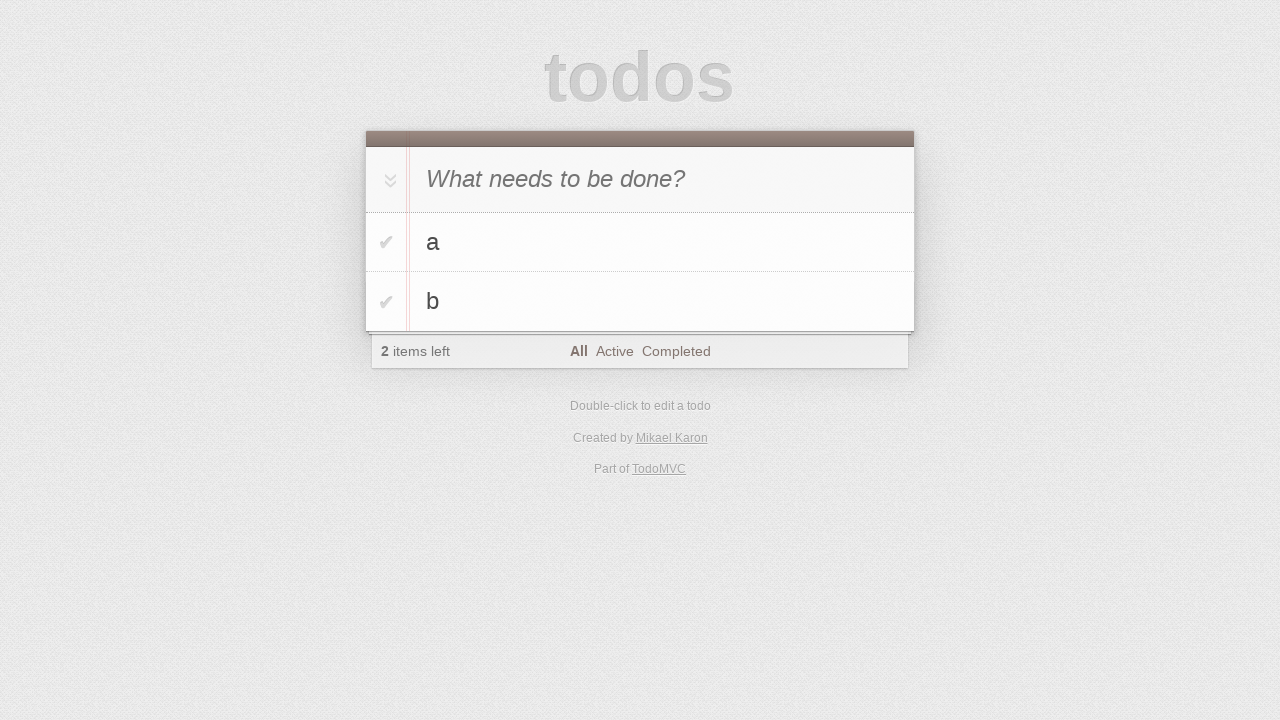

Filled new-todo field with 'c' on #new-todo
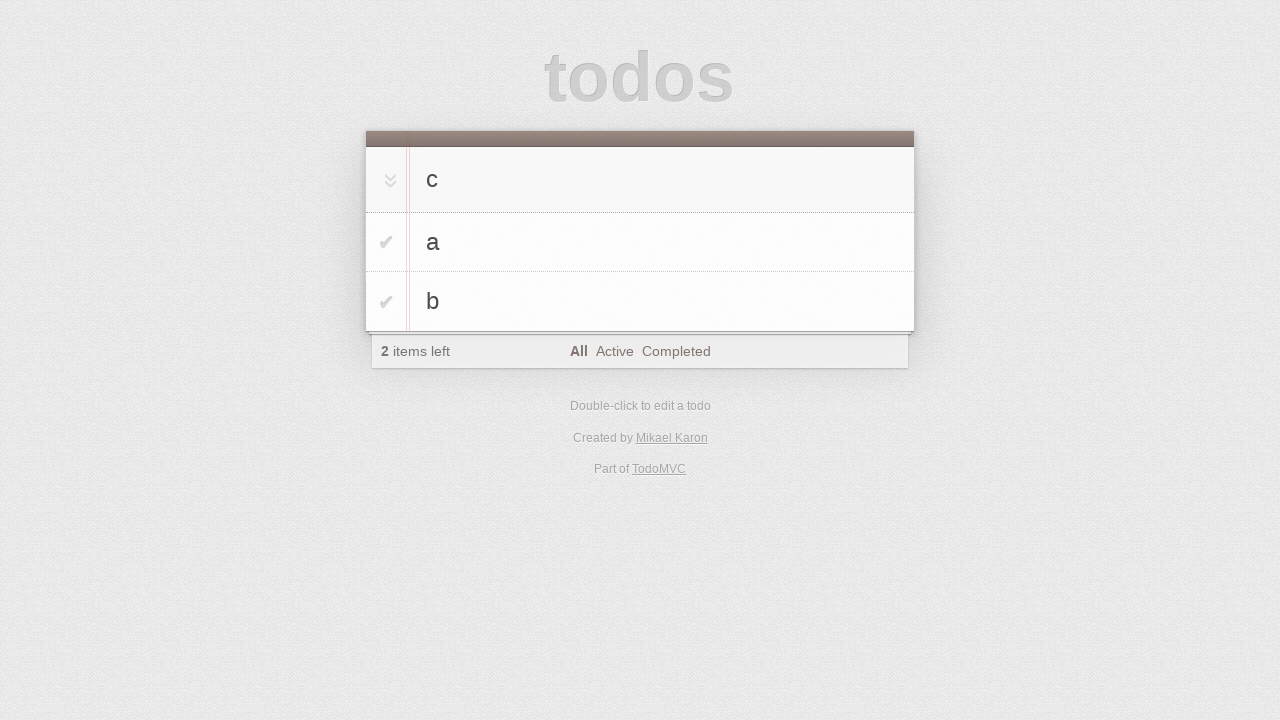

Pressed Enter to add third task 'c' on #new-todo
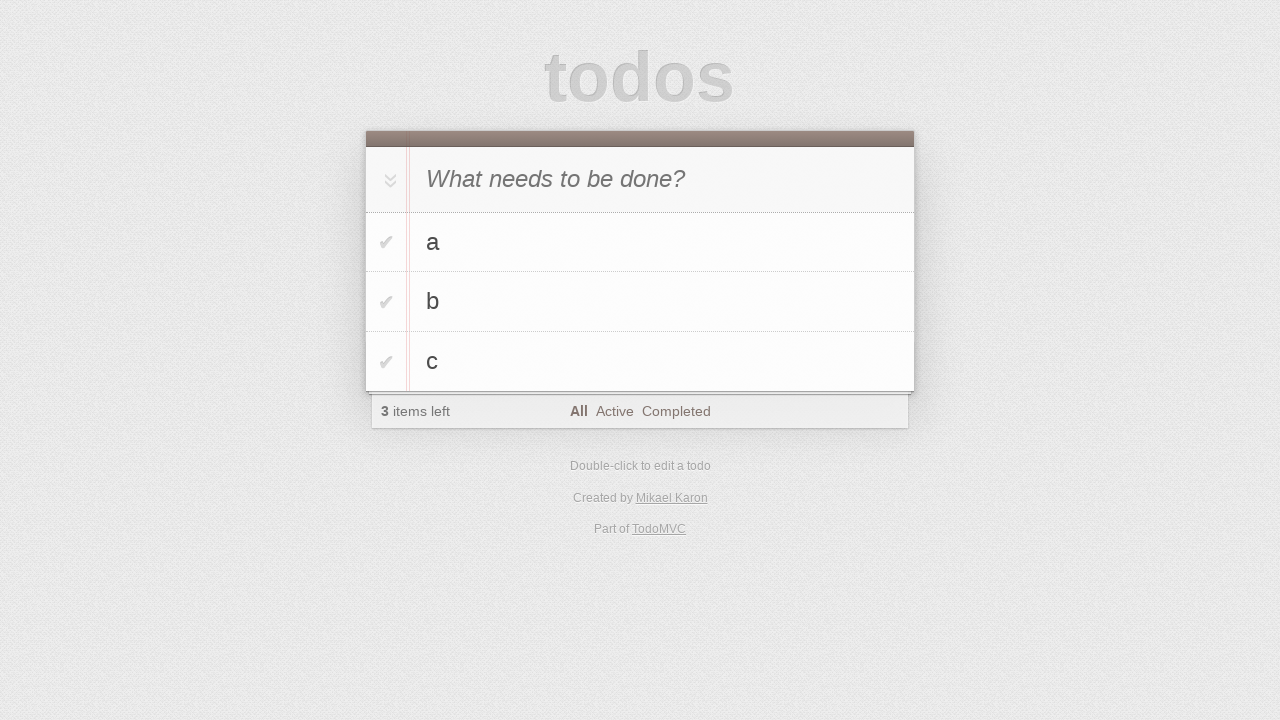

Verified that 3 tasks are present in the todo list
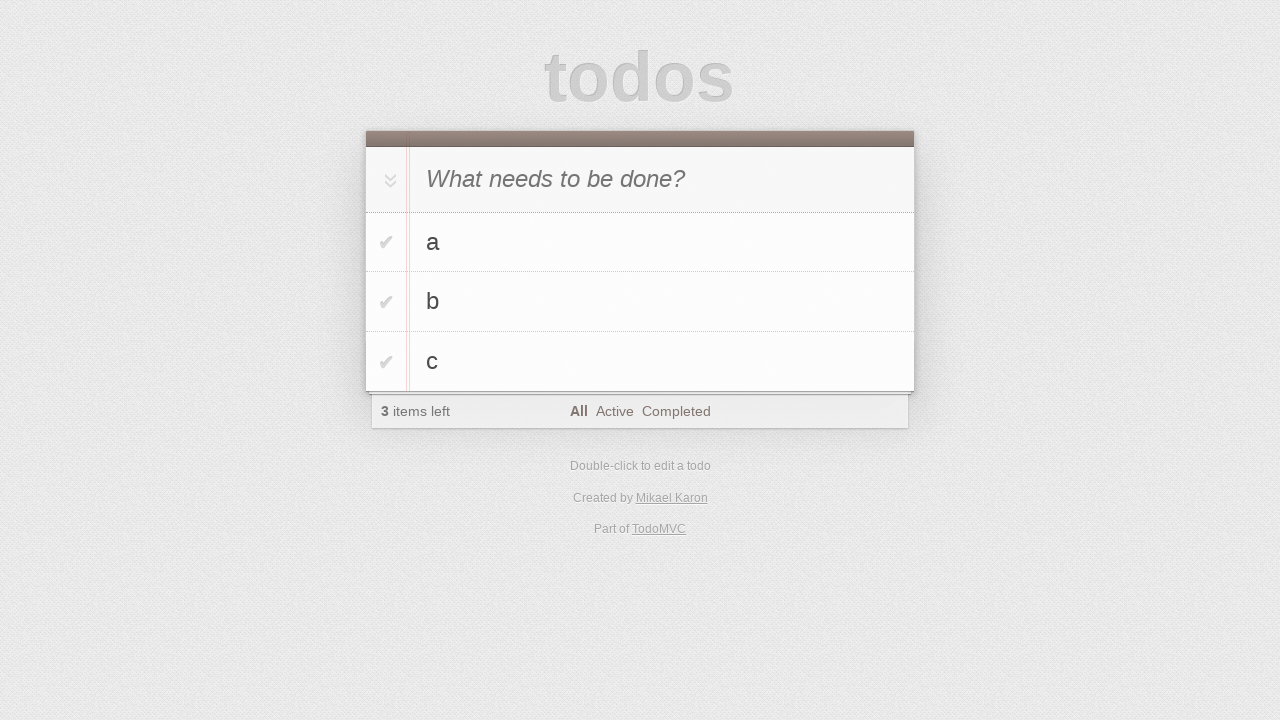

Clicked toggle-all button to mark all tasks as complete at (388, 180) on #toggle-all
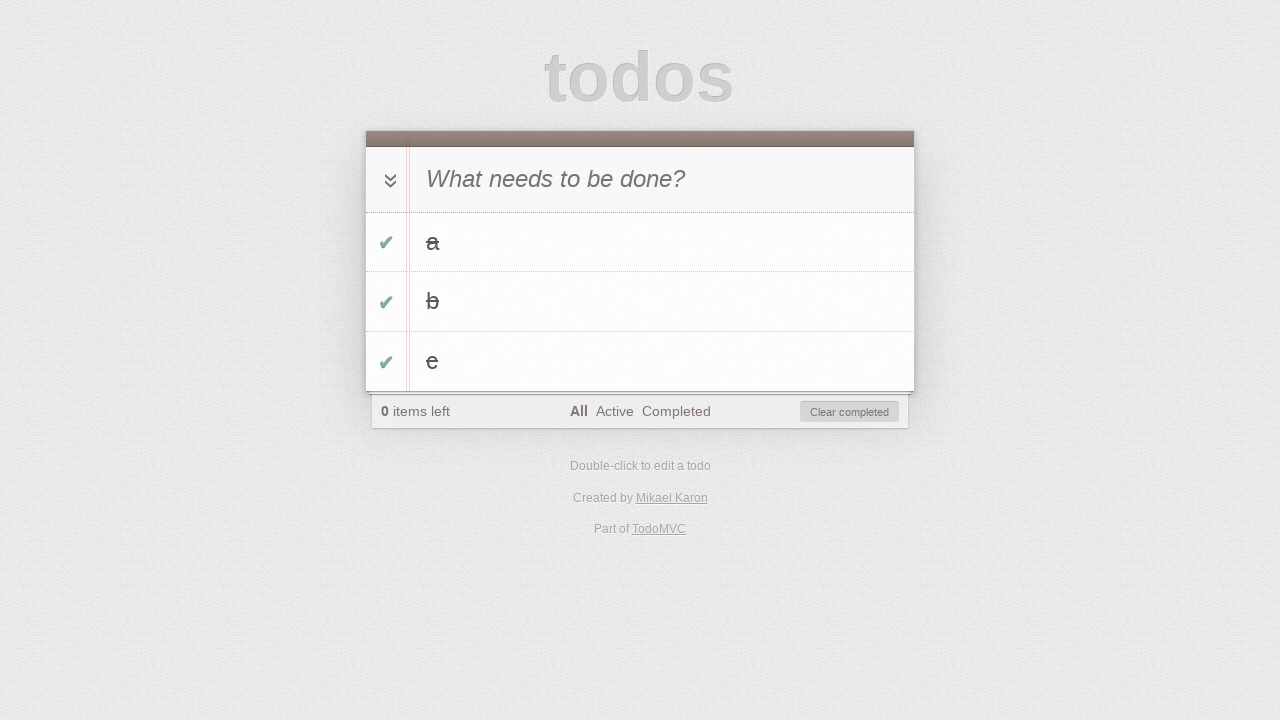

Clicked clear-completed button to remove all completed tasks at (850, 412) on #clear-completed
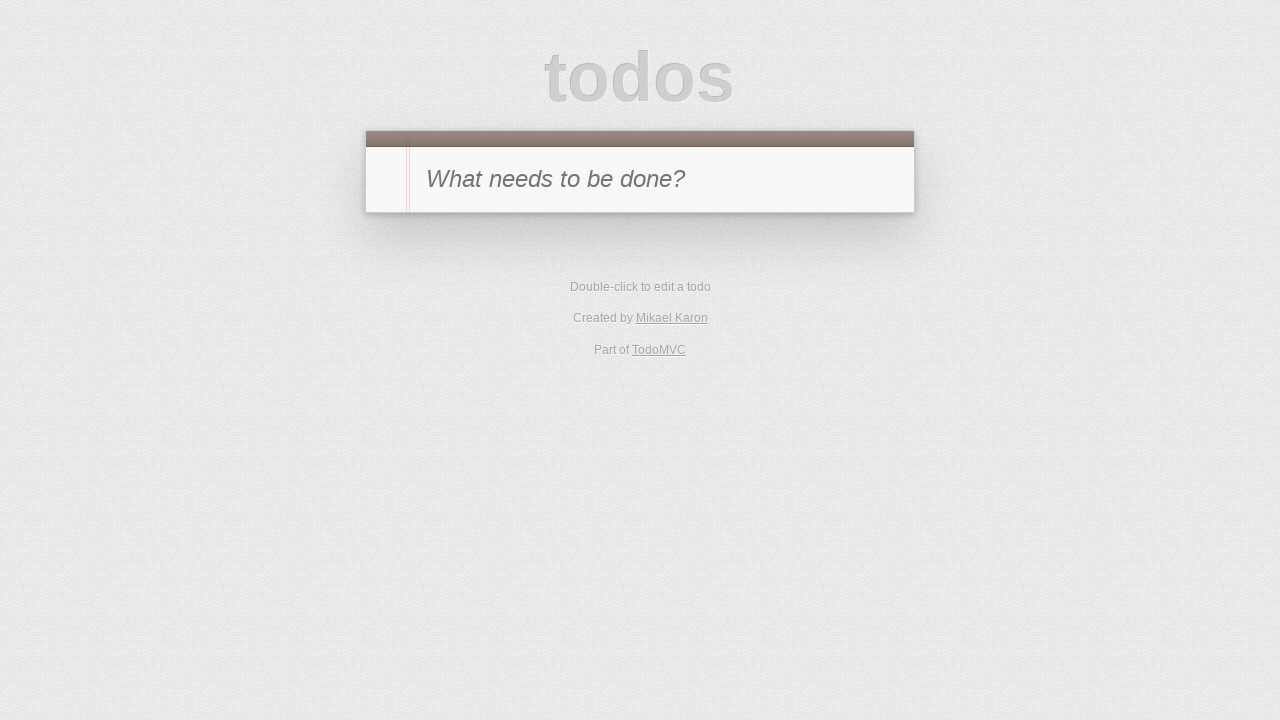

Verified that clear-completed button disappeared (all tasks cleared)
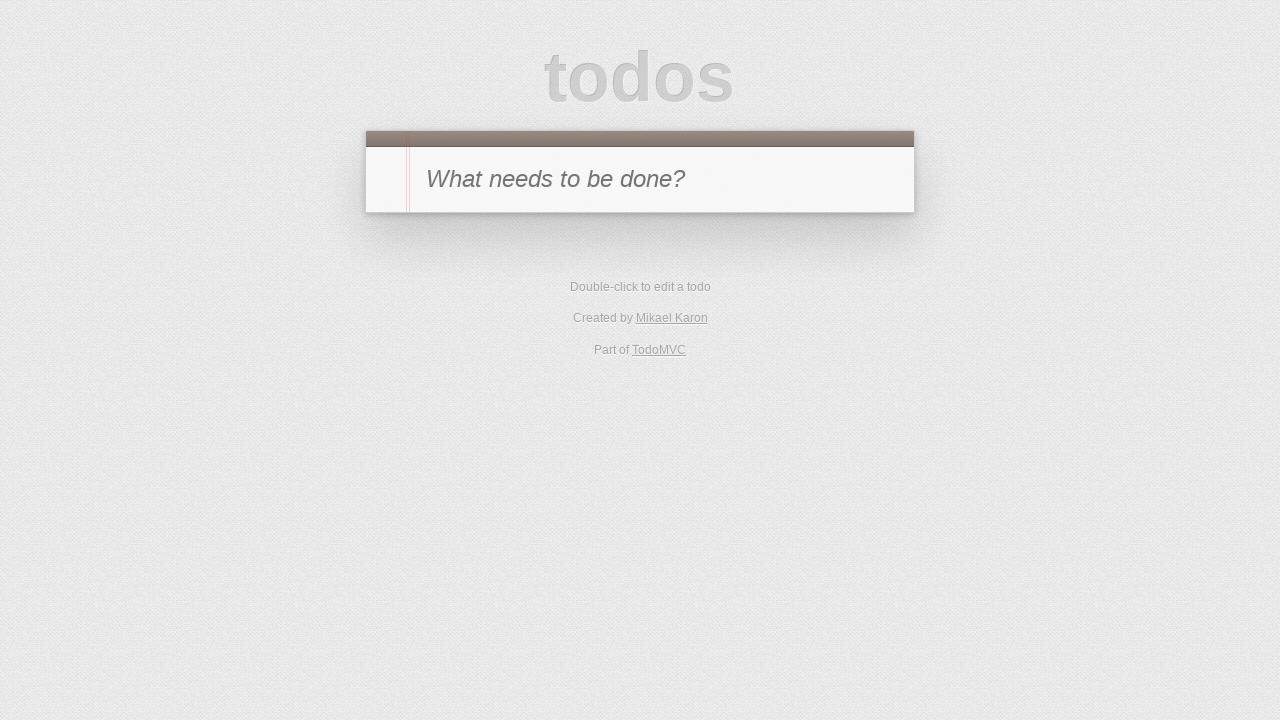

Verified that todo list is completely empty
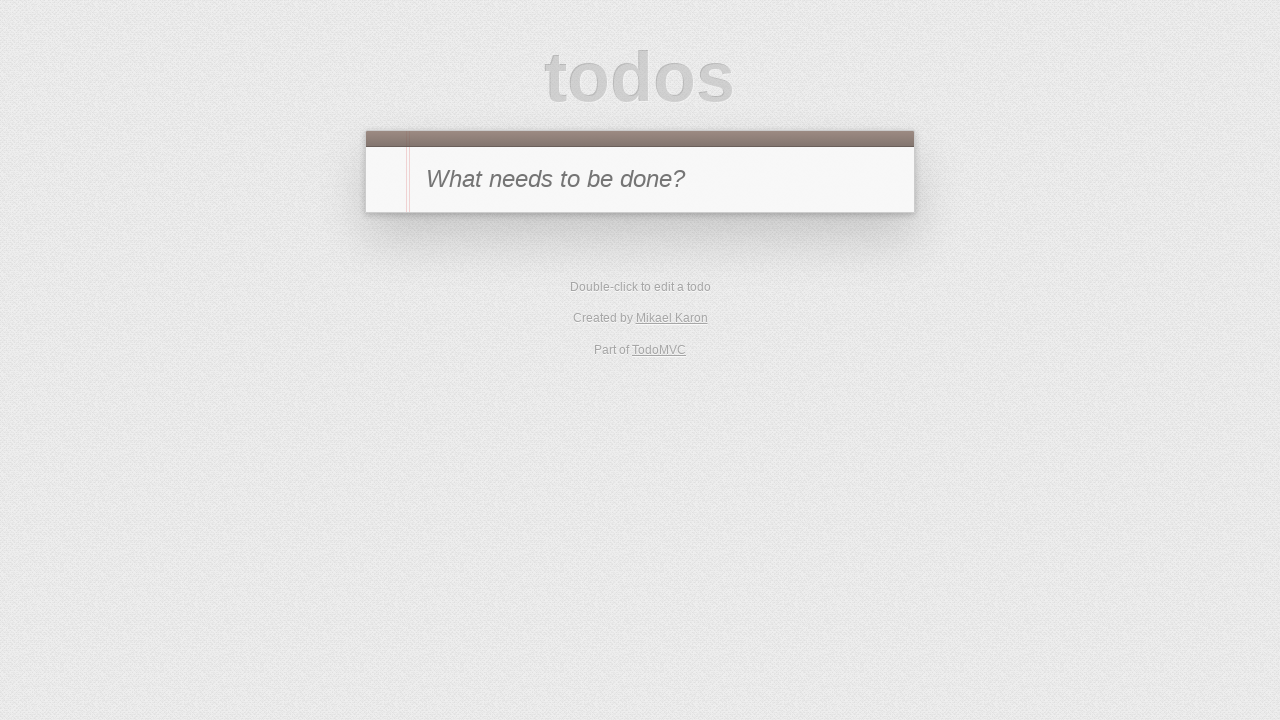

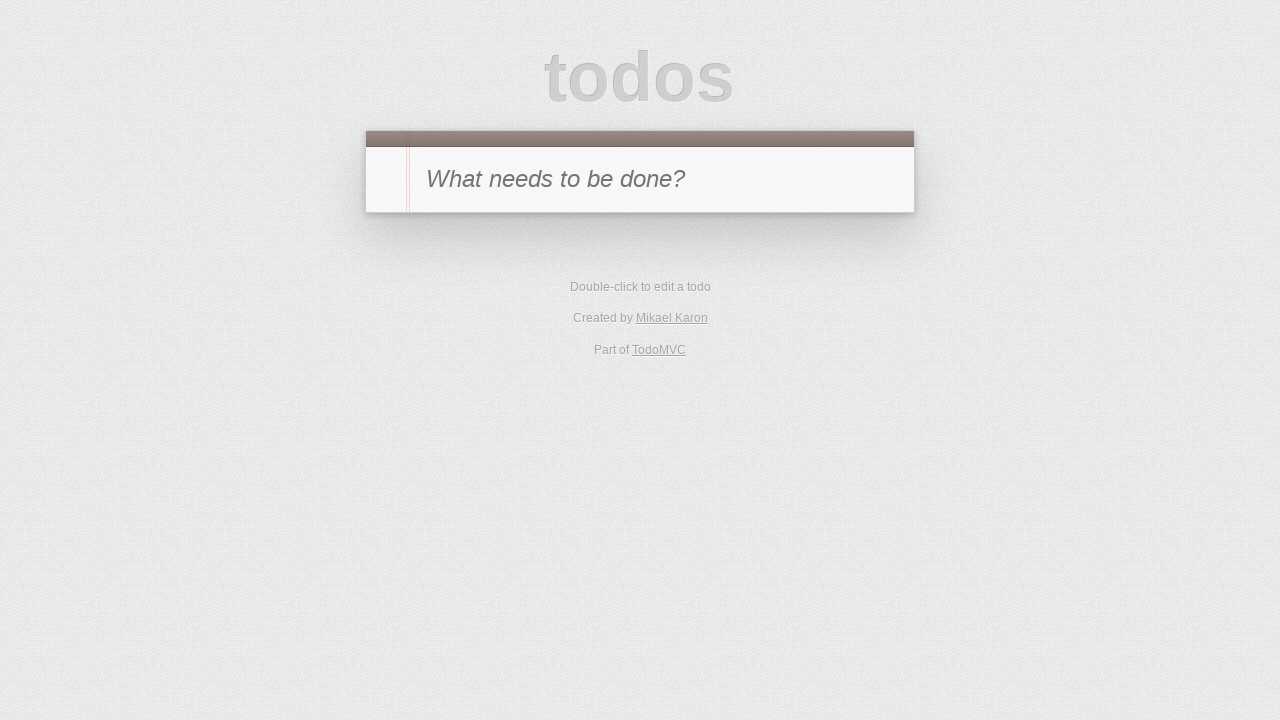